Performs a drag and drop operation to move an image from one location to another

Starting URL: https://demo.automationtesting.in/Dynamic.html

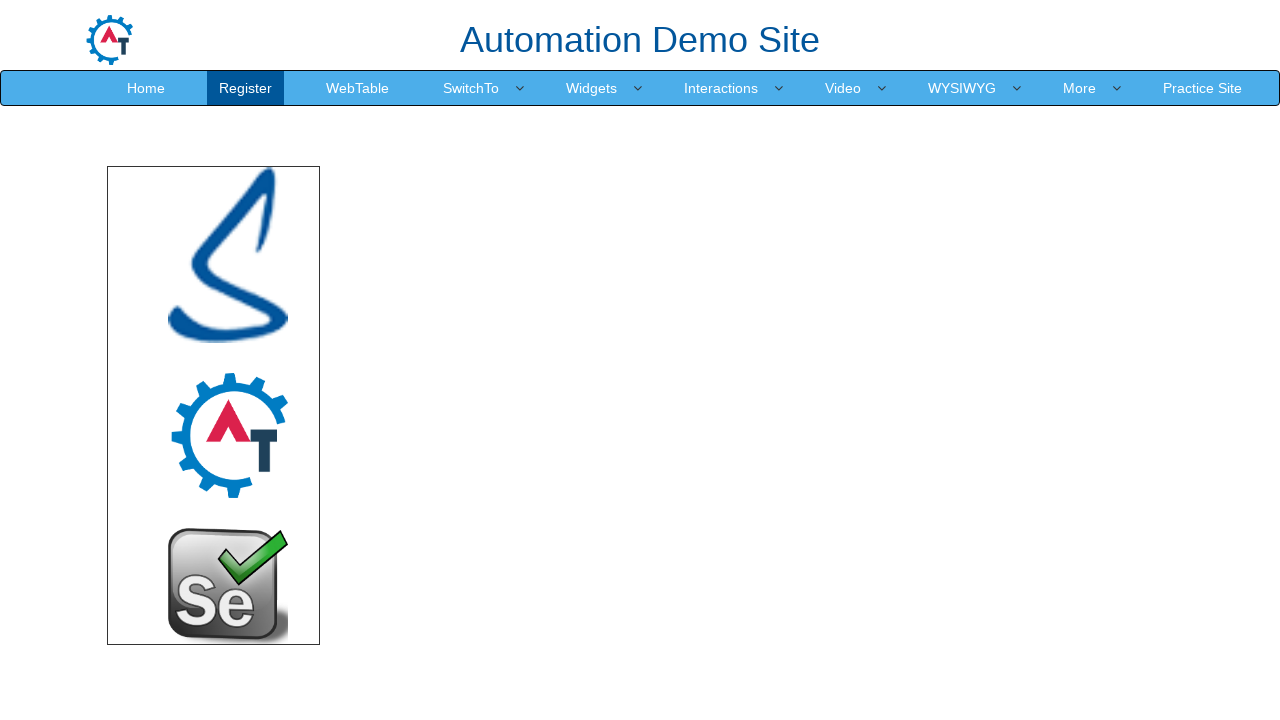

Navigated to Dynamic.html test page
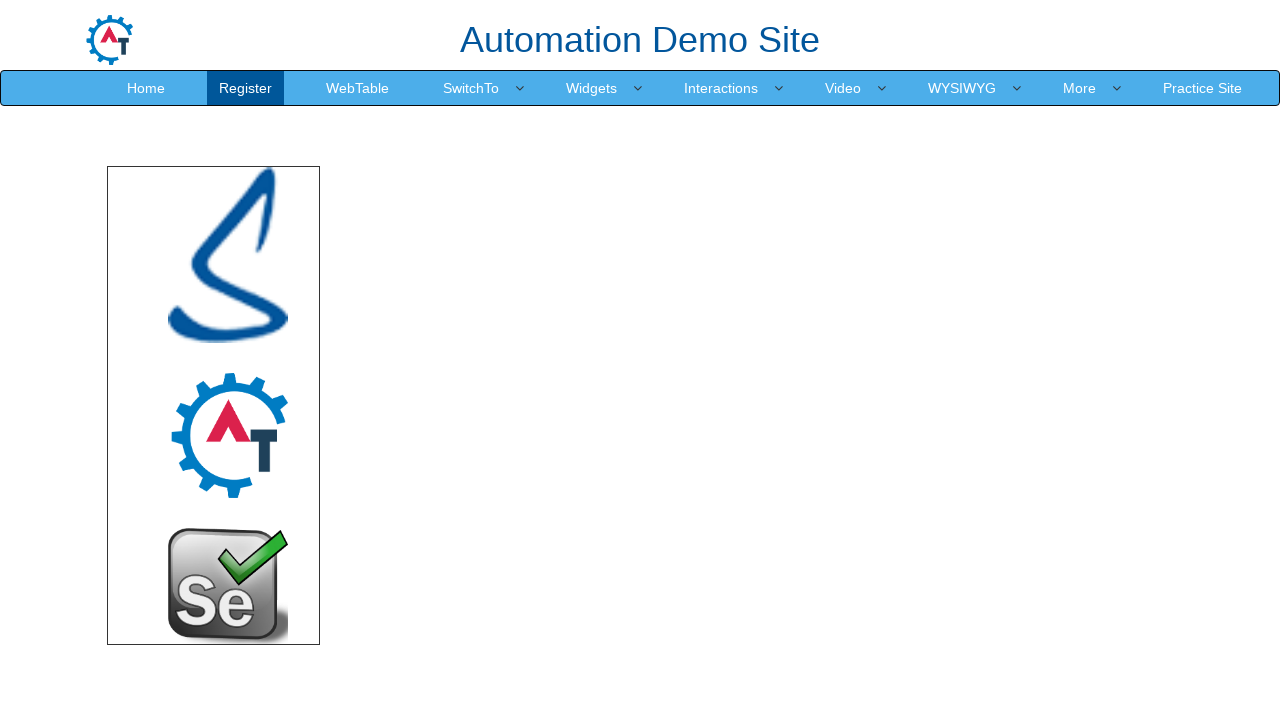

Located source element with id 'angular'
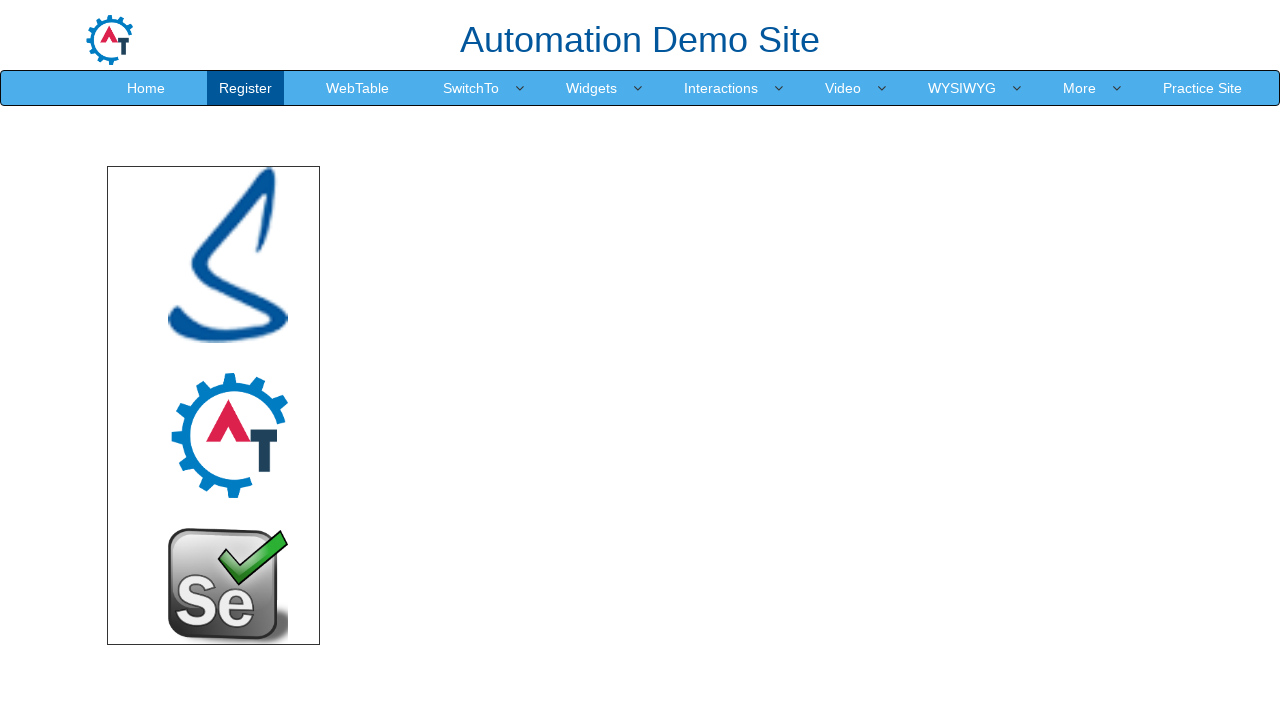

Located target drop area element
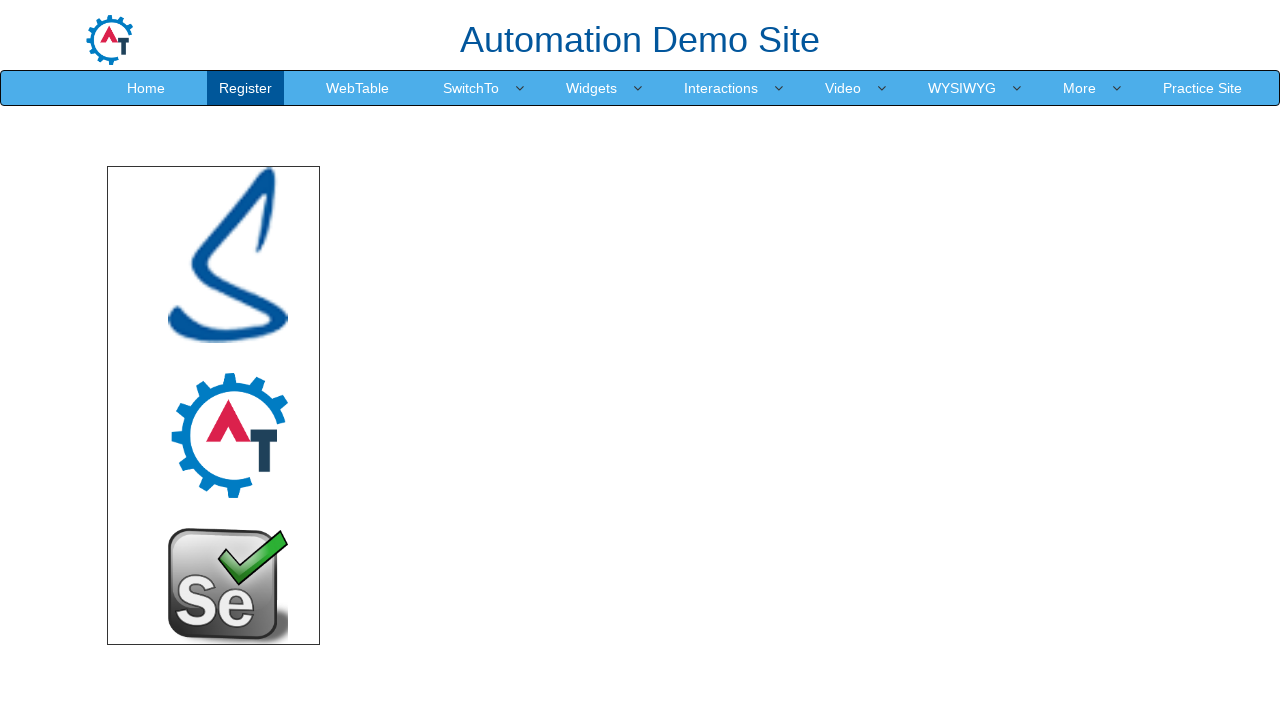

Dragged angular element and dropped it into the drop area at (747, 351)
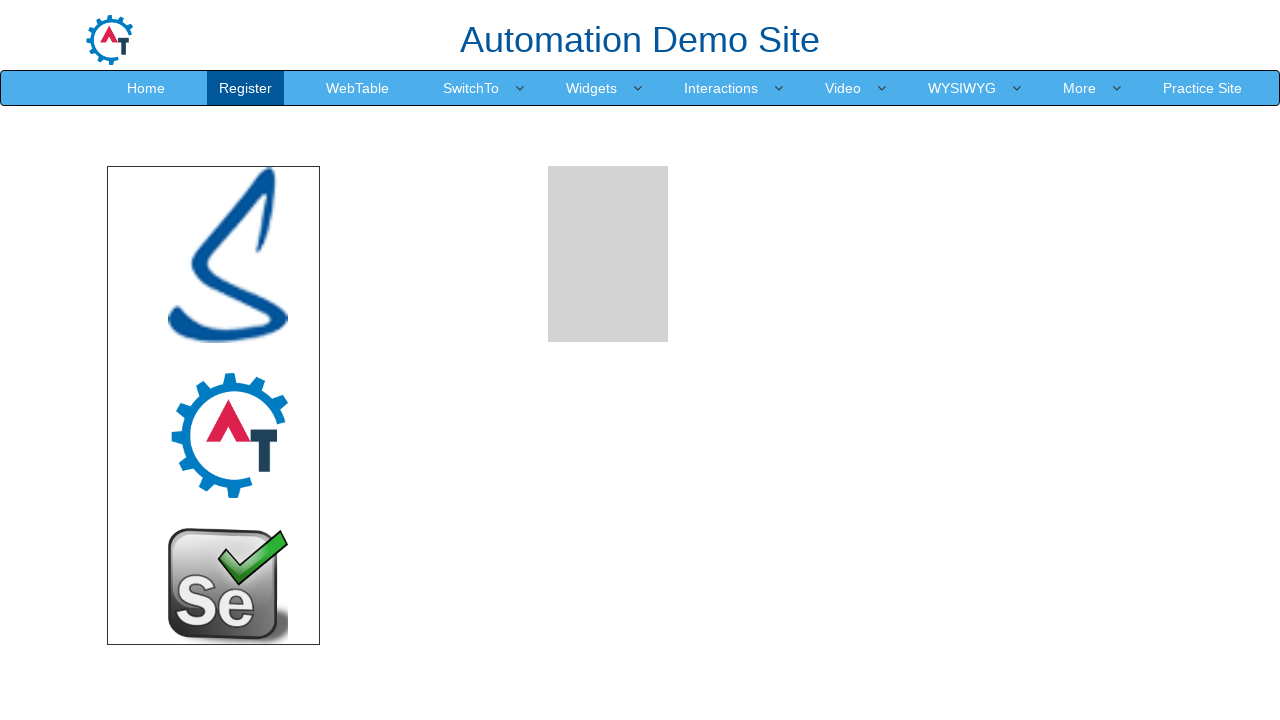

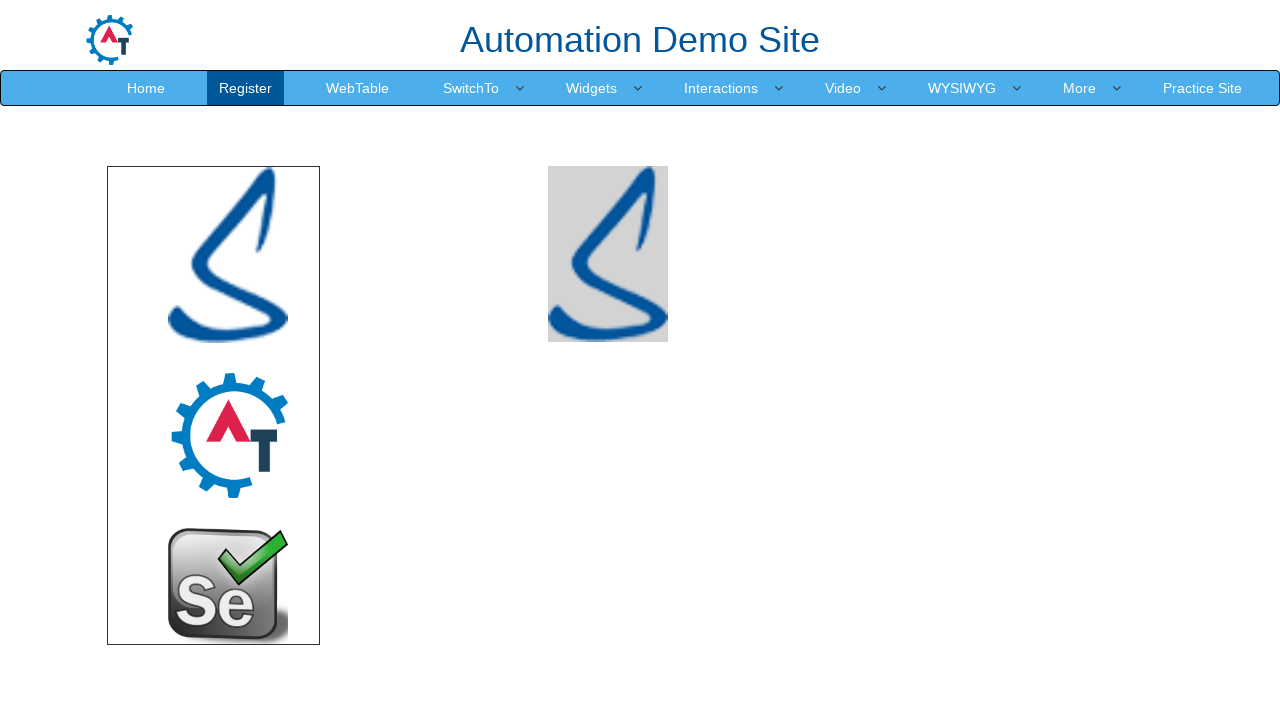